Tests handling of nested frames by navigating to the Nested Frames page, switching into nested iframes (frame-top then frame-middle), and verifying the content element is visible.

Starting URL: https://the-internet.herokuapp.com/

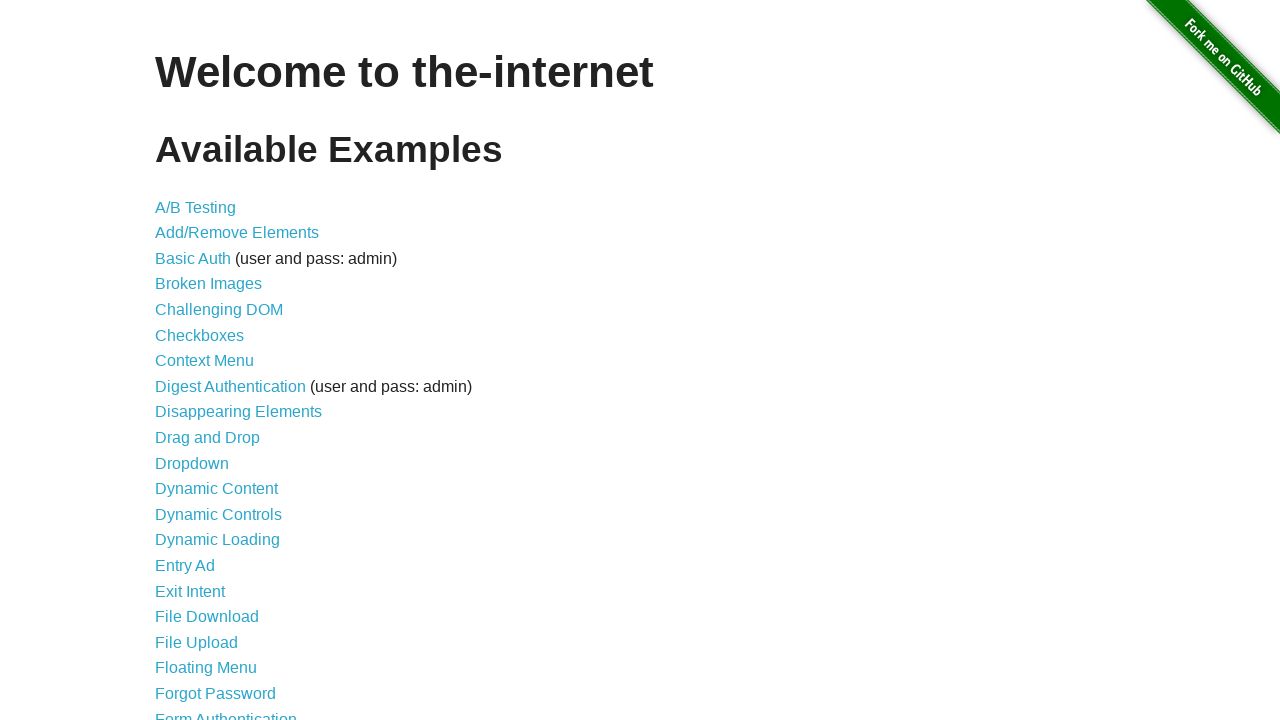

Clicked on 'Nested Frames' link at (210, 395) on text=Nested Frames
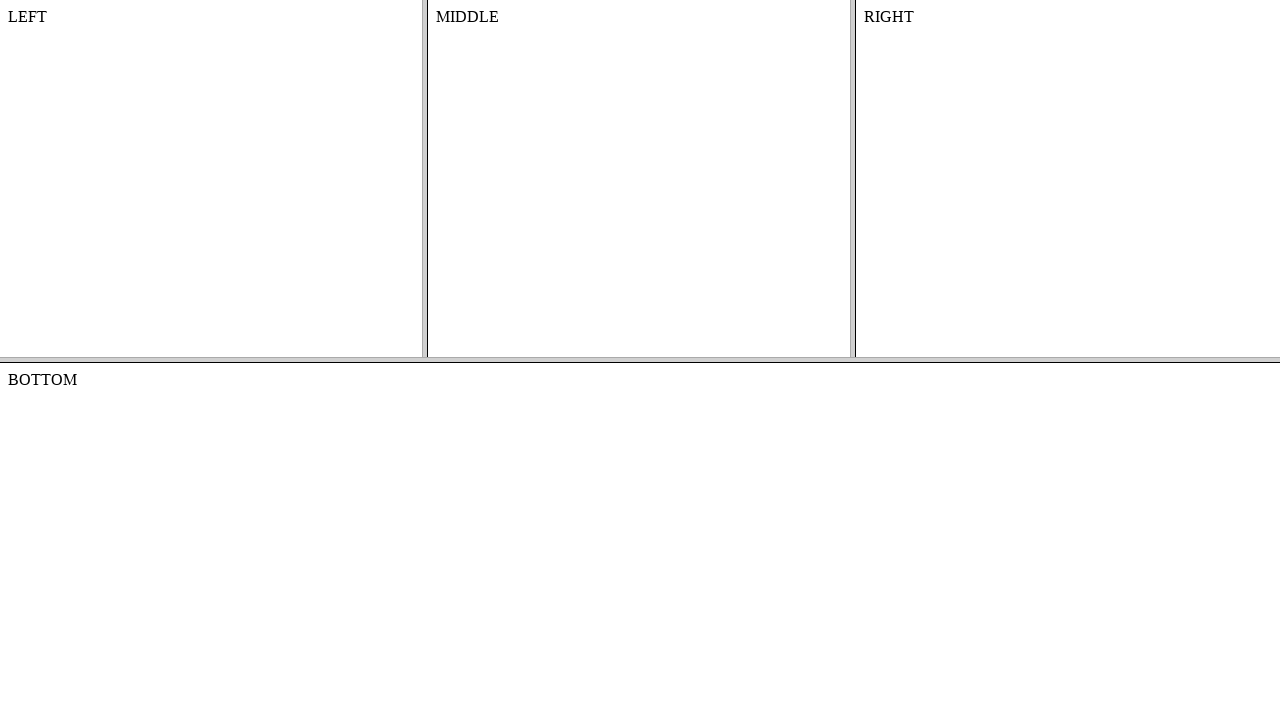

Located frame-top frame
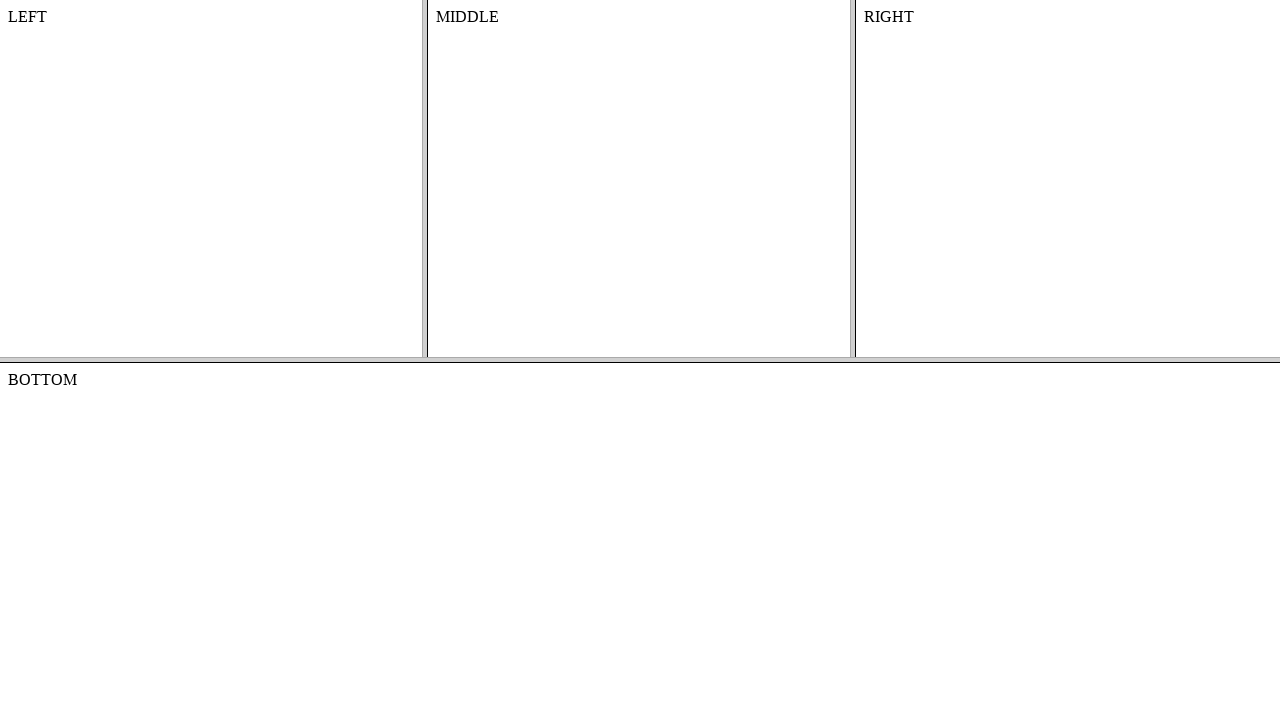

Located frame-middle frame nested within frame-top
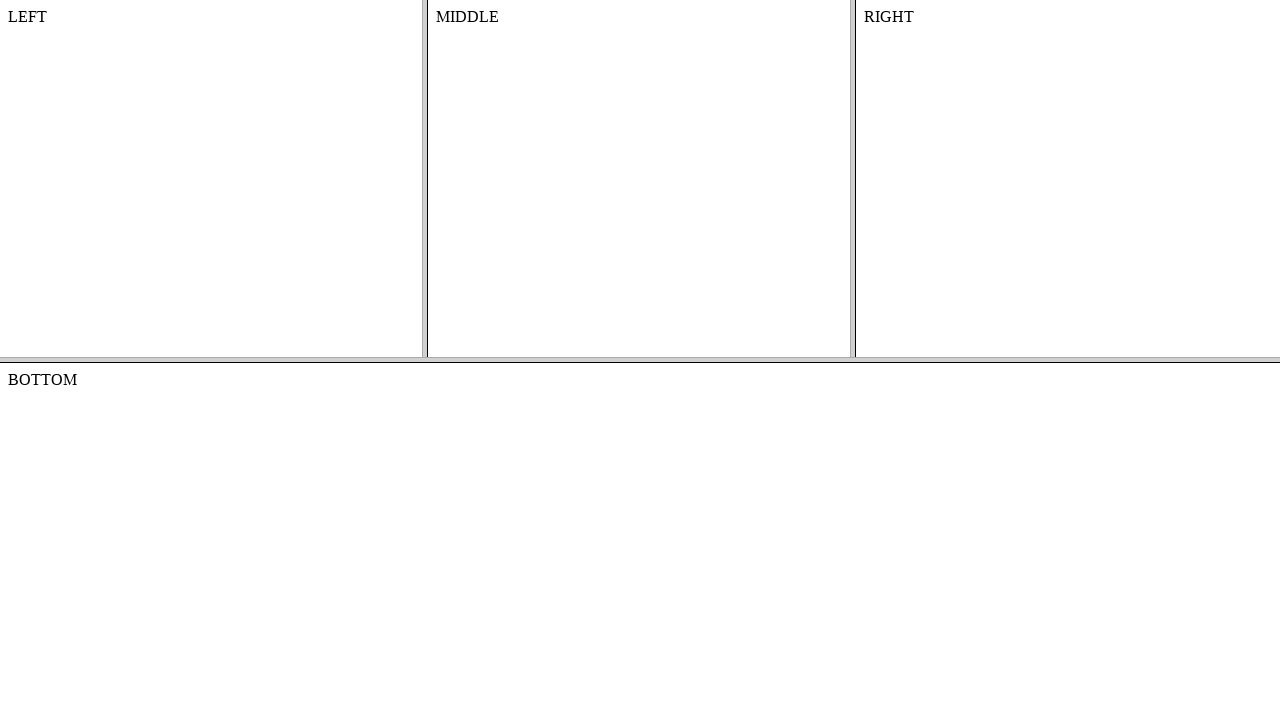

Located #content element in frame-middle
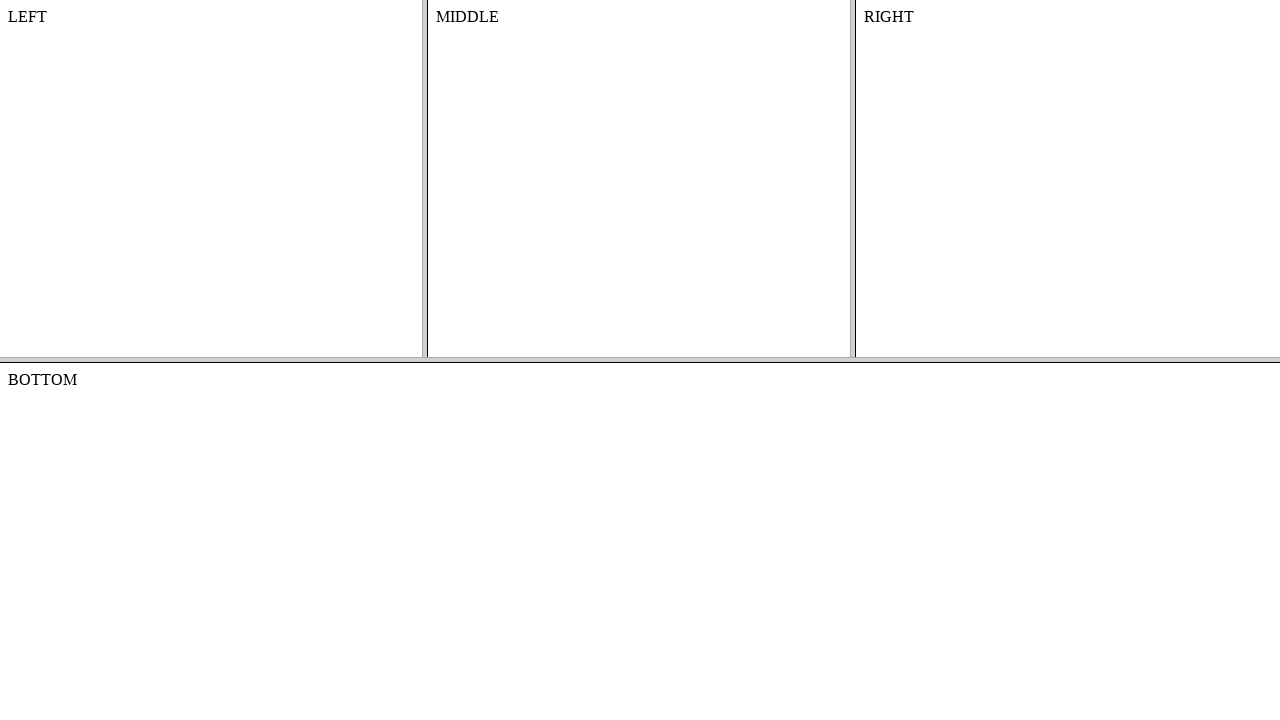

Content element became visible in nested frame
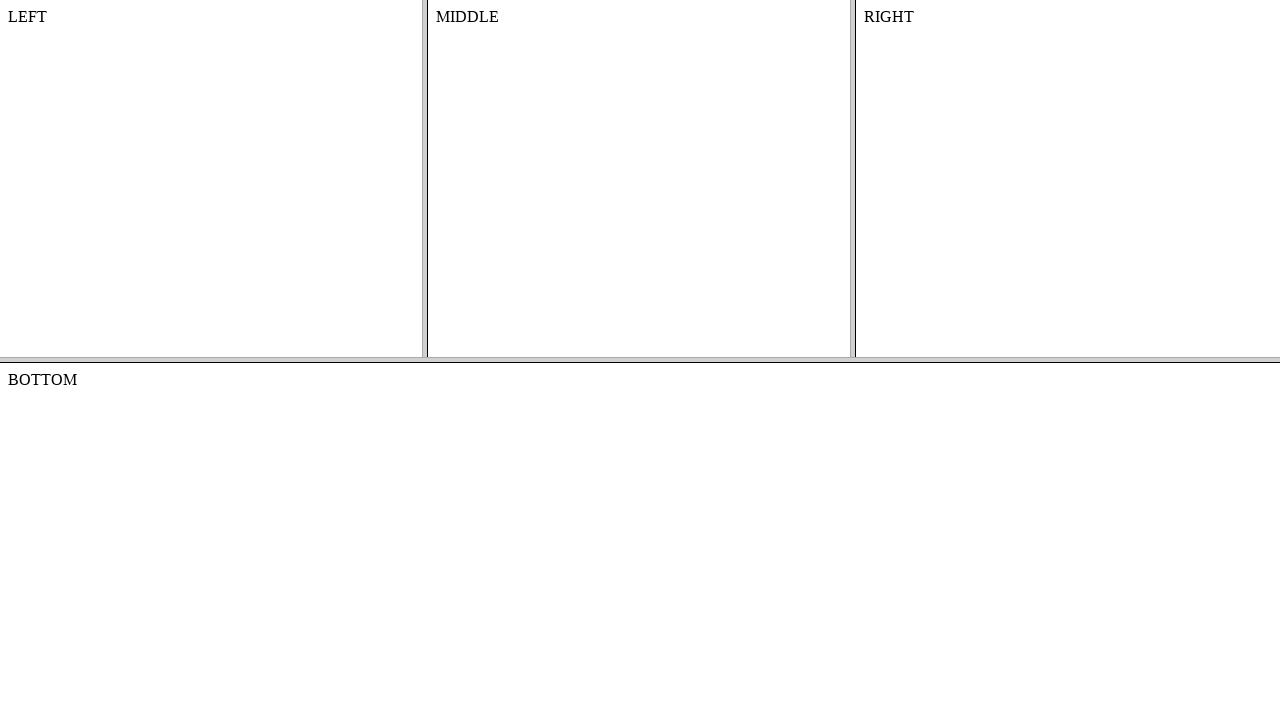

Retrieved text content from nested frame element
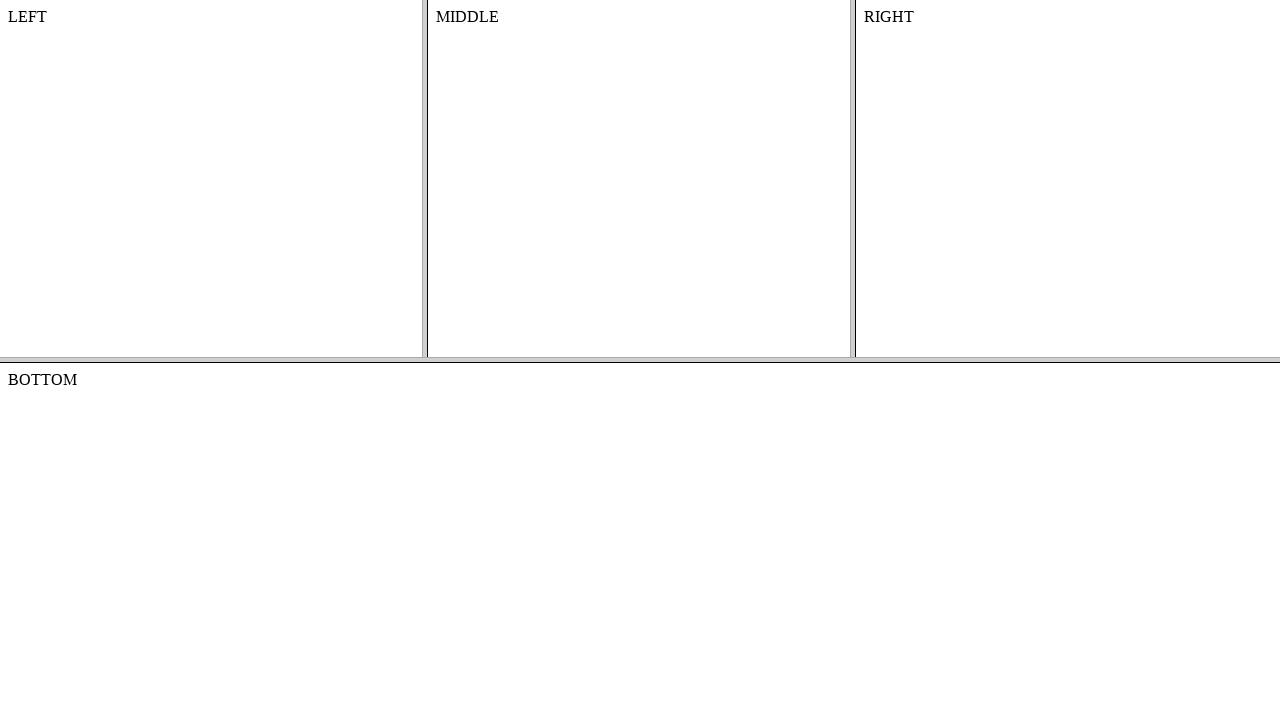

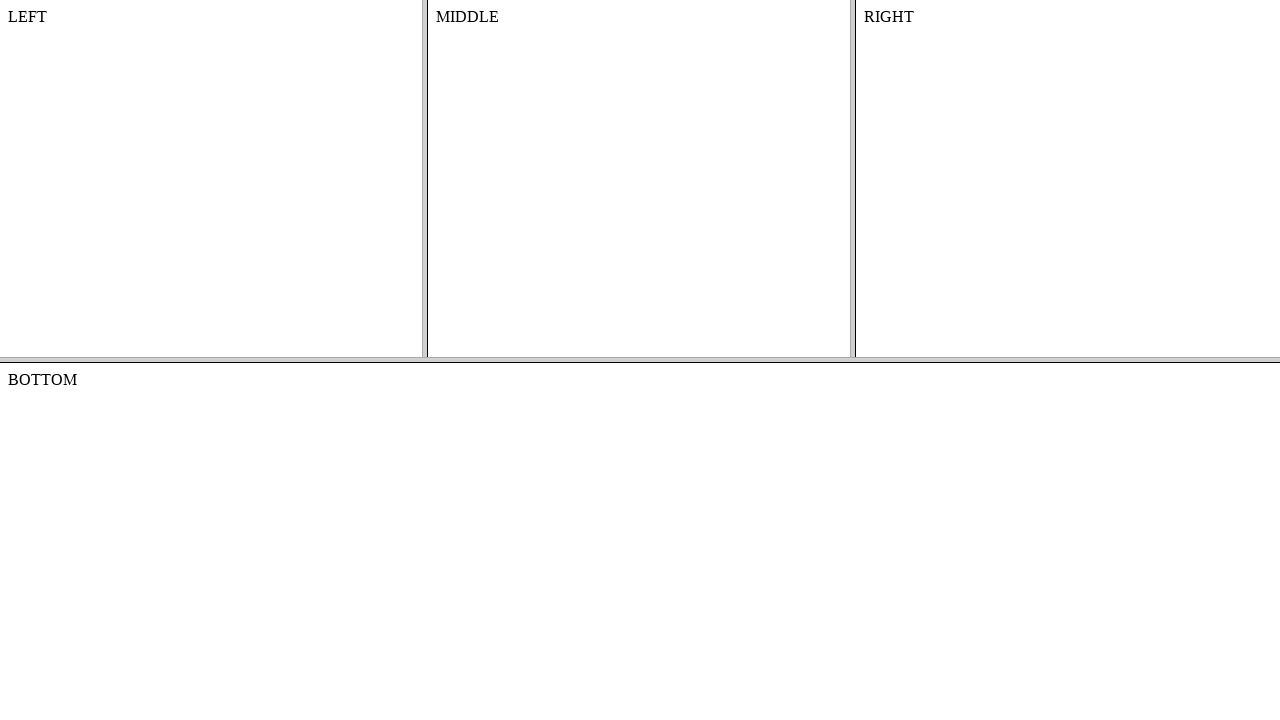